Navigates to a radio buttons practice page and waits for the page to load.

Starting URL: https://practice.expandtesting.com/radio-buttons

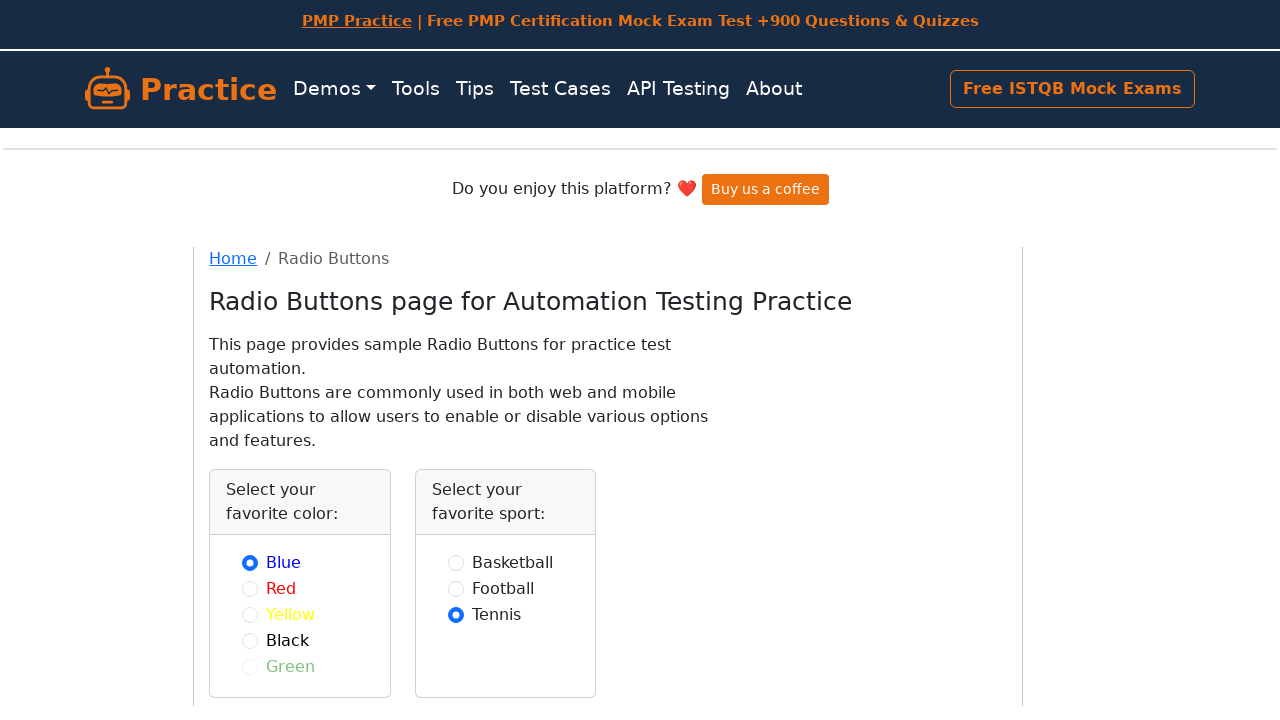

Navigated to radio buttons practice page
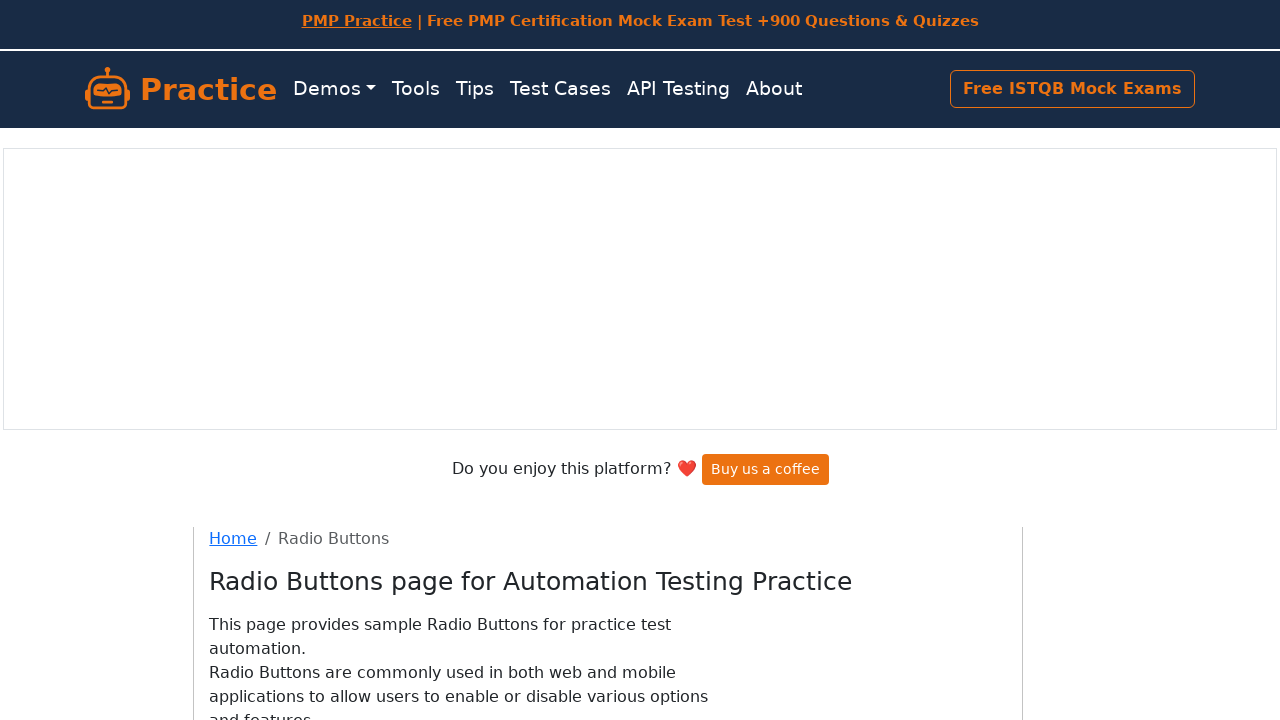

Page loaded - radio button elements are present
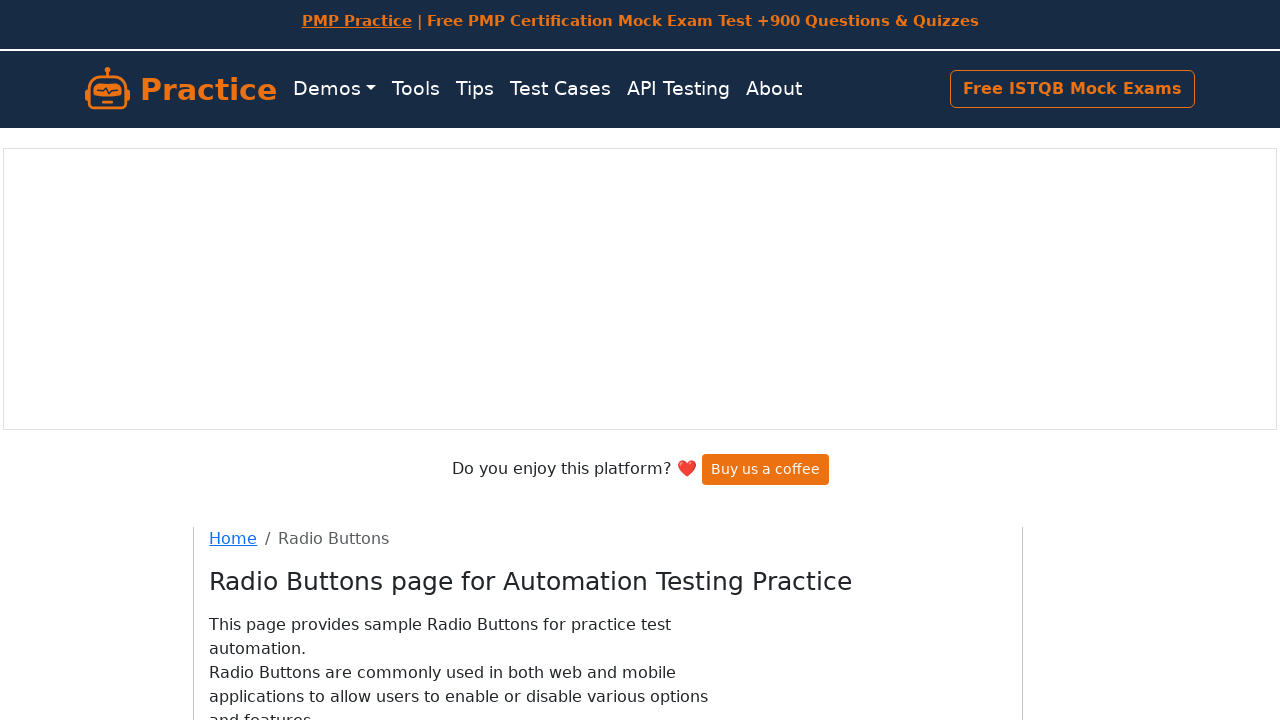

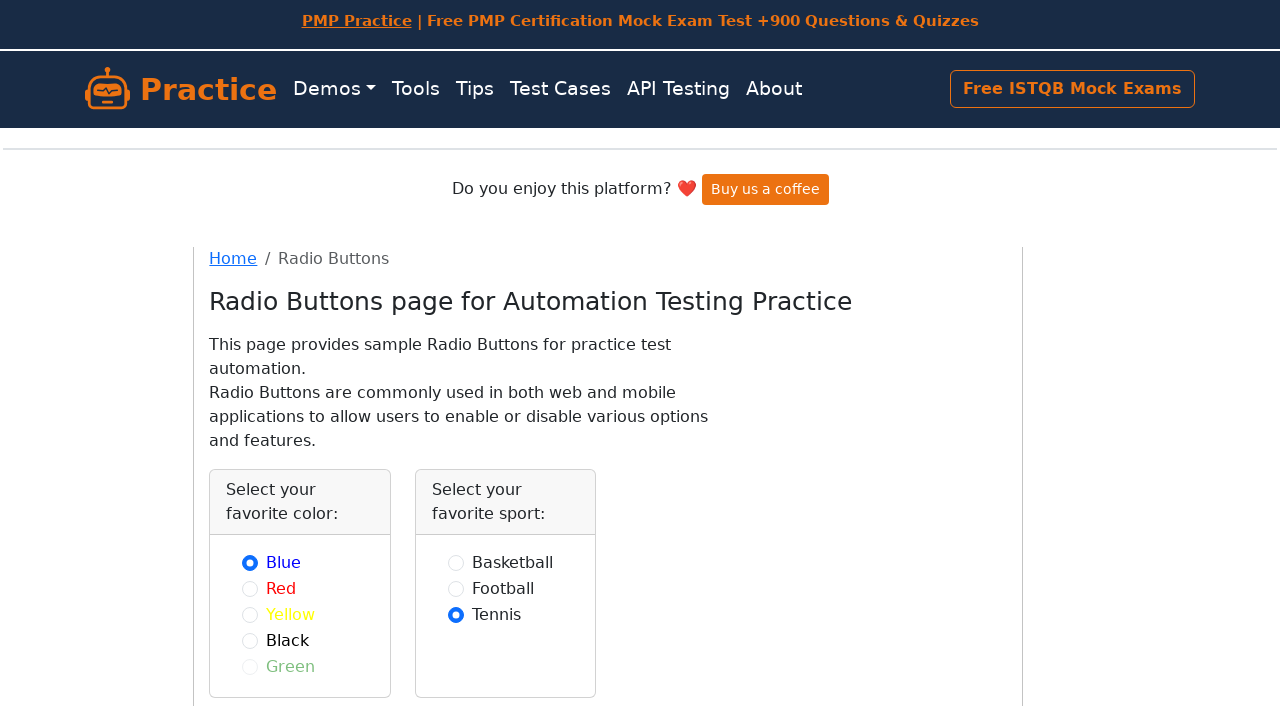